Tests clicking on the Boot Room image and verifying navigation to the footwear page

Starting URL: https://soccerzone.com/

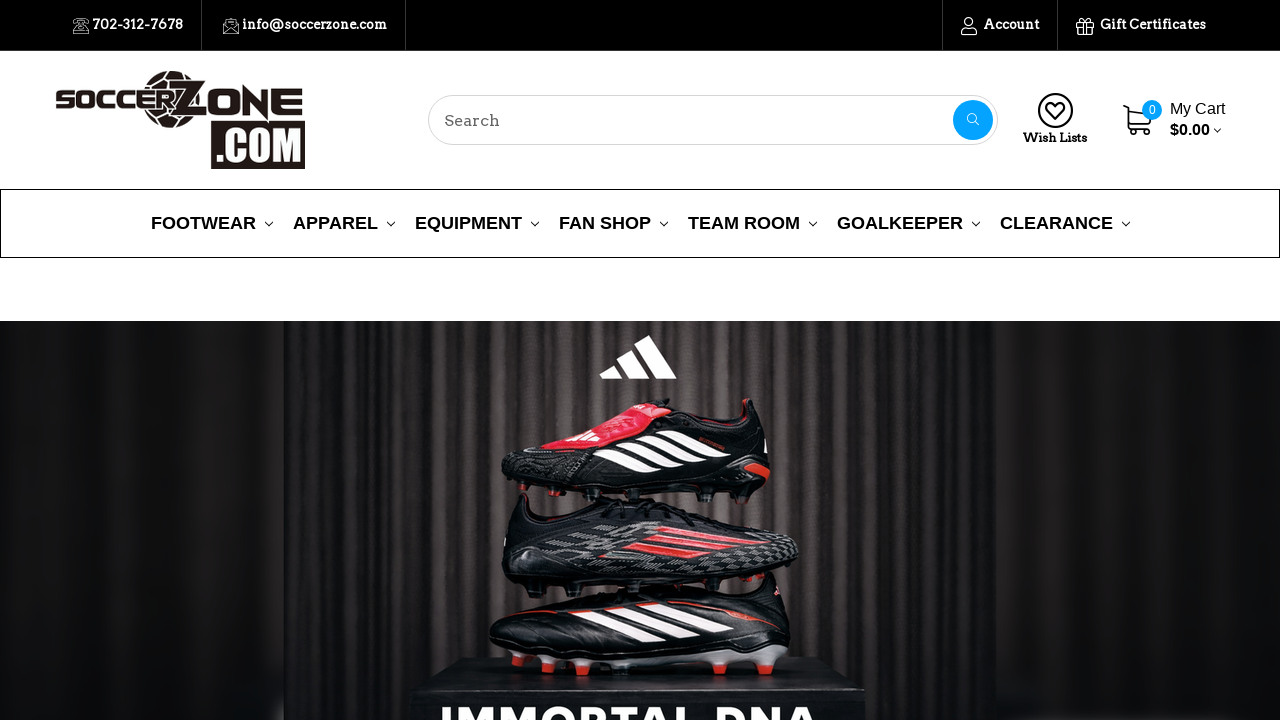

Navigated to SoccerZone homepage
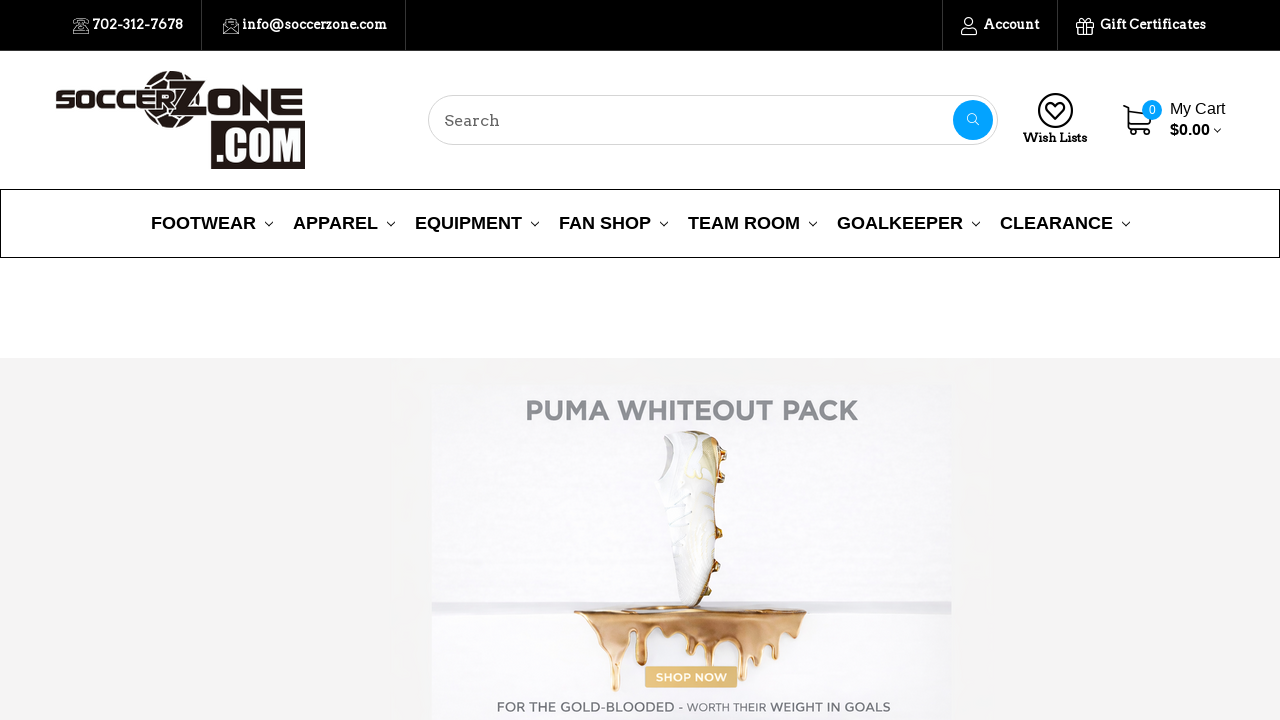

Clicked on Boot Room image at (1057, 360) on img[src='images/stencil/original/image-manager/boots.png']
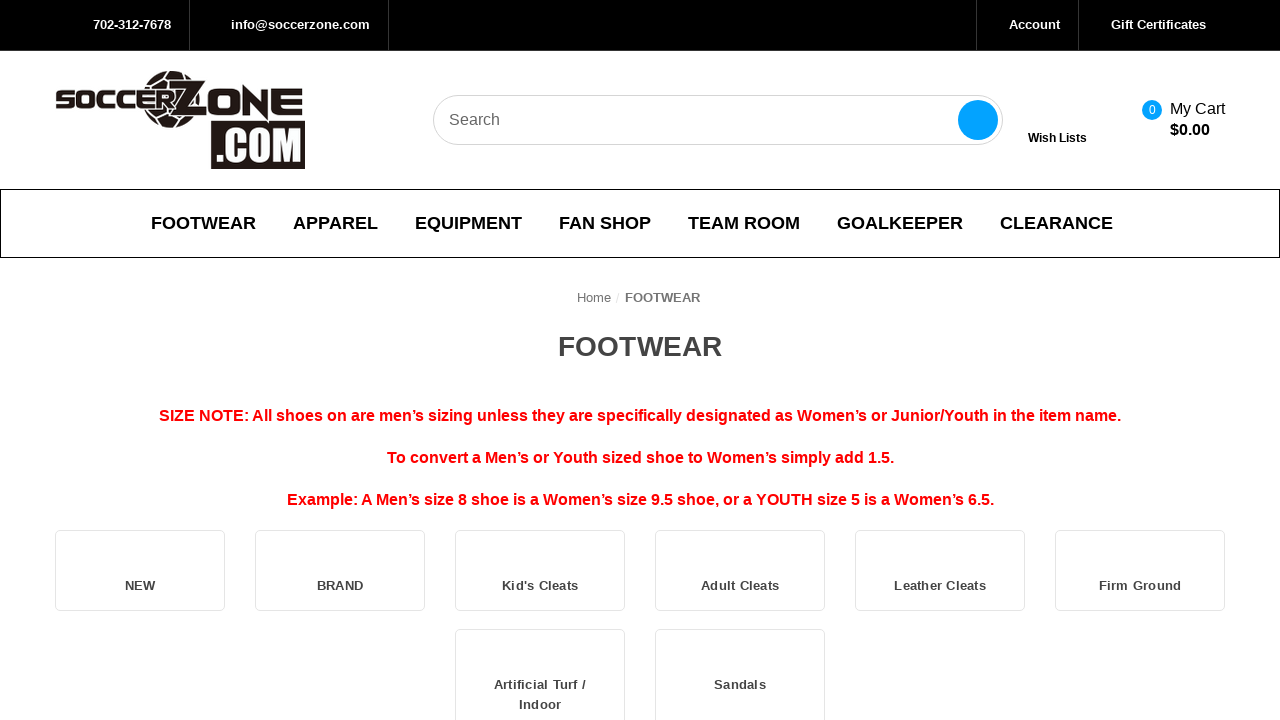

Verified navigation to footwear page
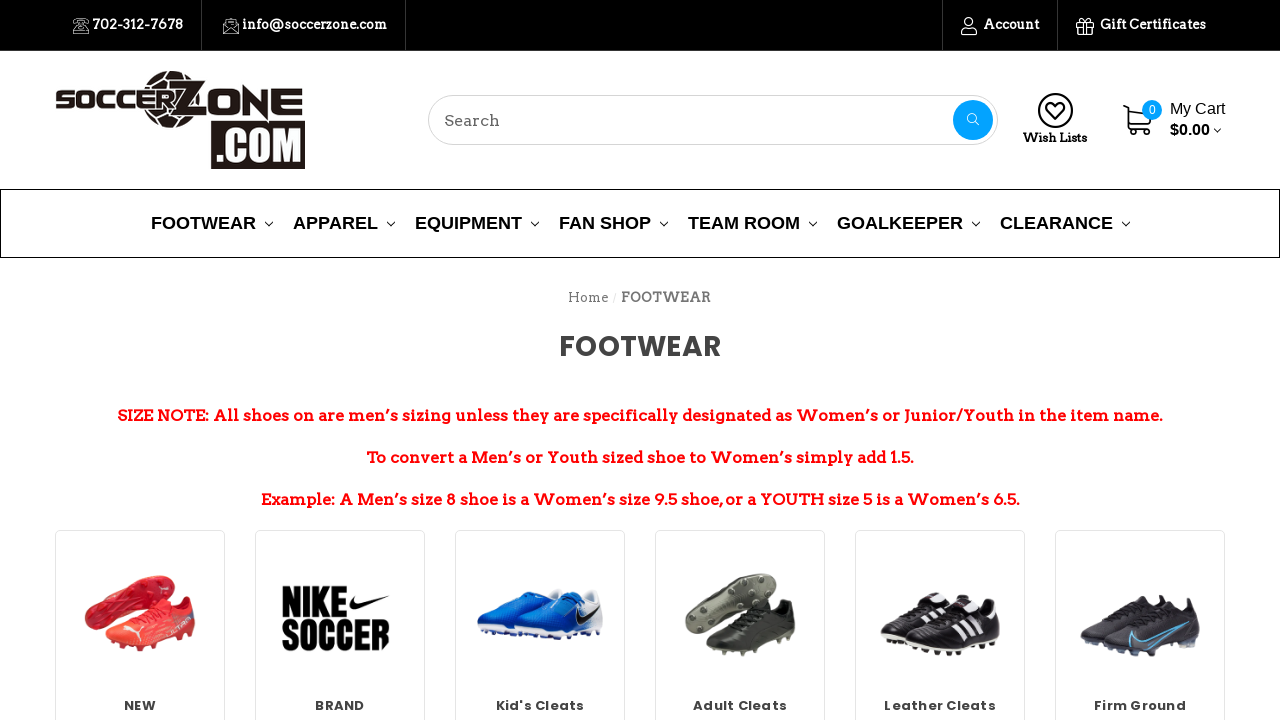

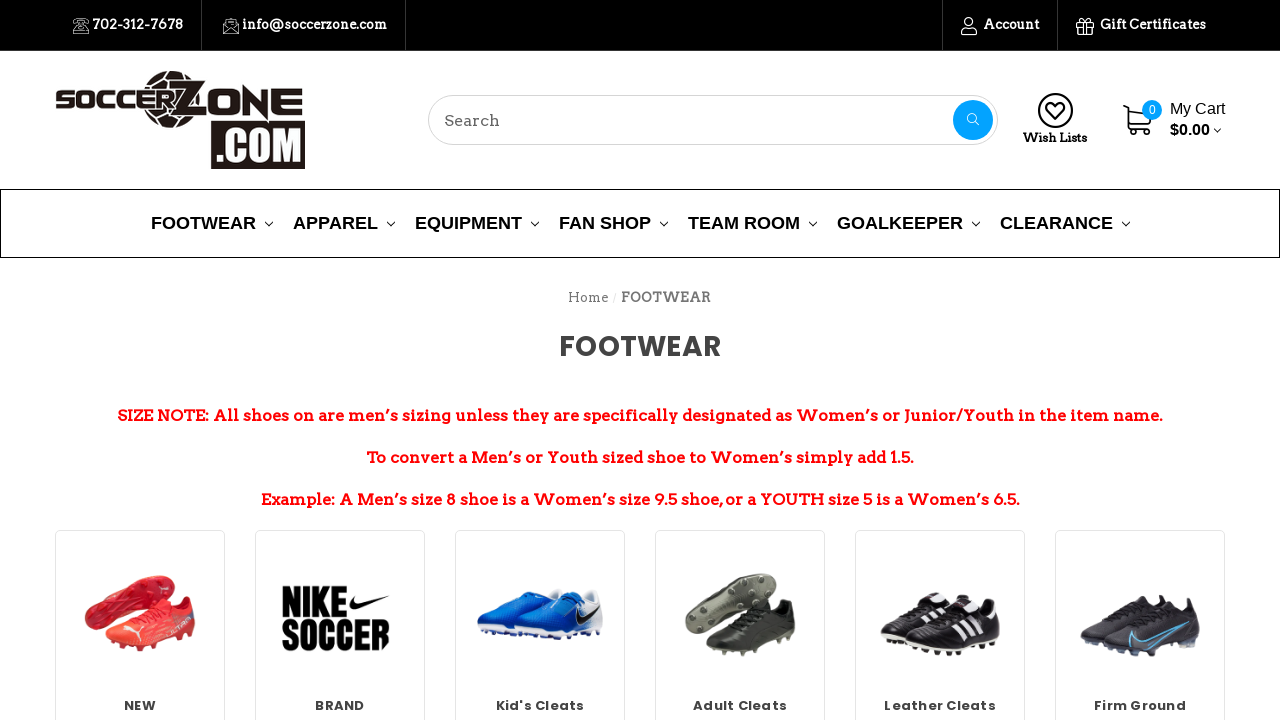